Tests right-click context menu functionality by right-clicking an element, selecting the "Copy" option from the context menu, and accepting the resulting alert

Starting URL: http://swisnl.github.io/jQuery-contextMenu/demo.html

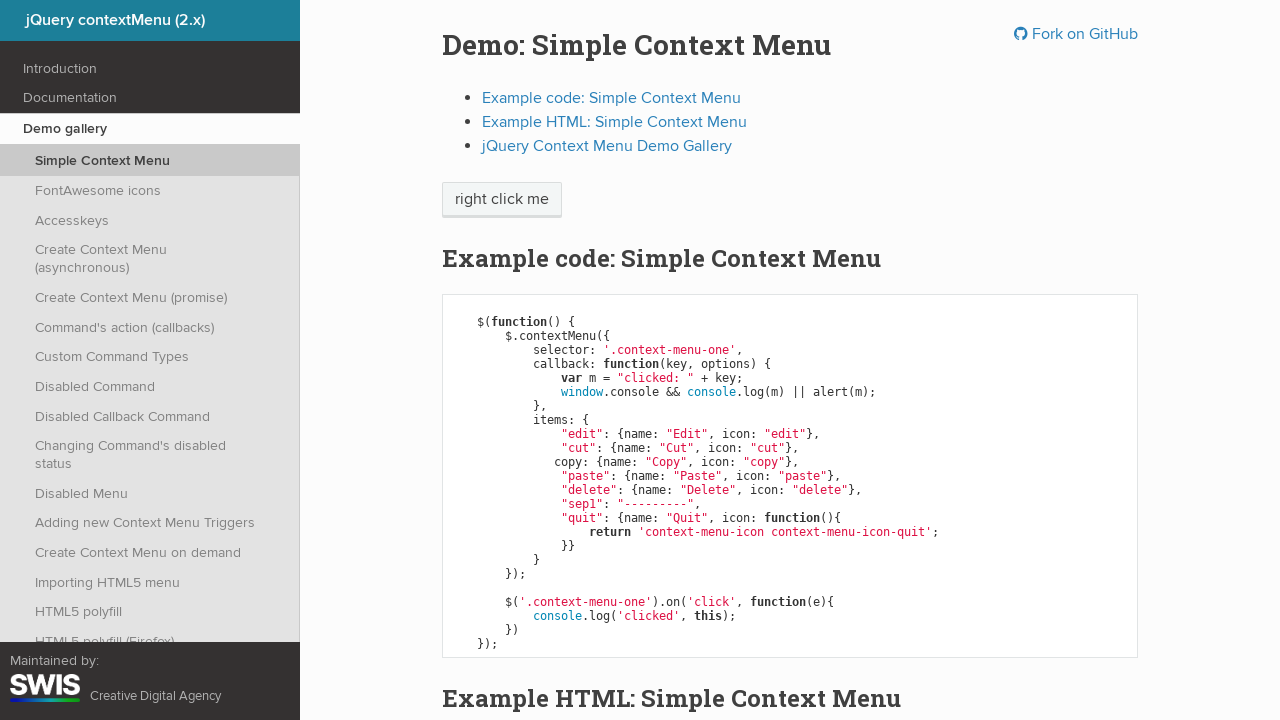

Located the 'right click me' element
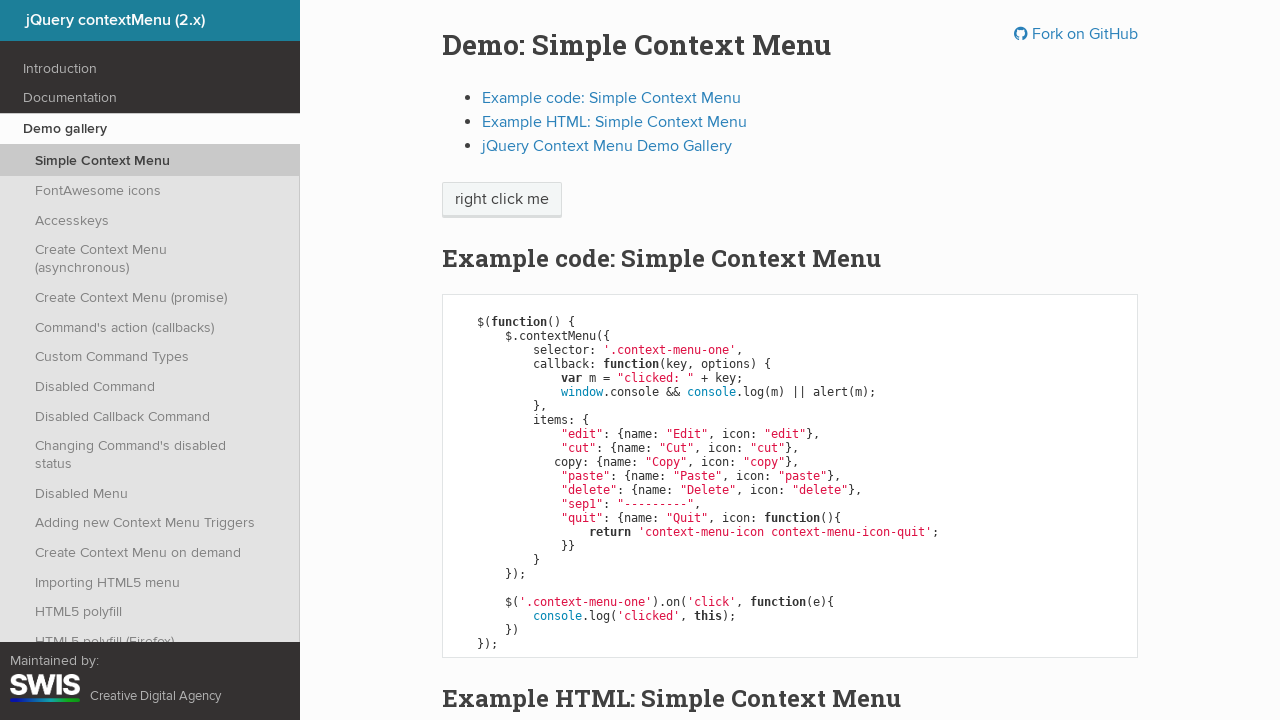

Right-clicked on the element to open context menu at (502, 200) on xpath=//span[text()='right click me']
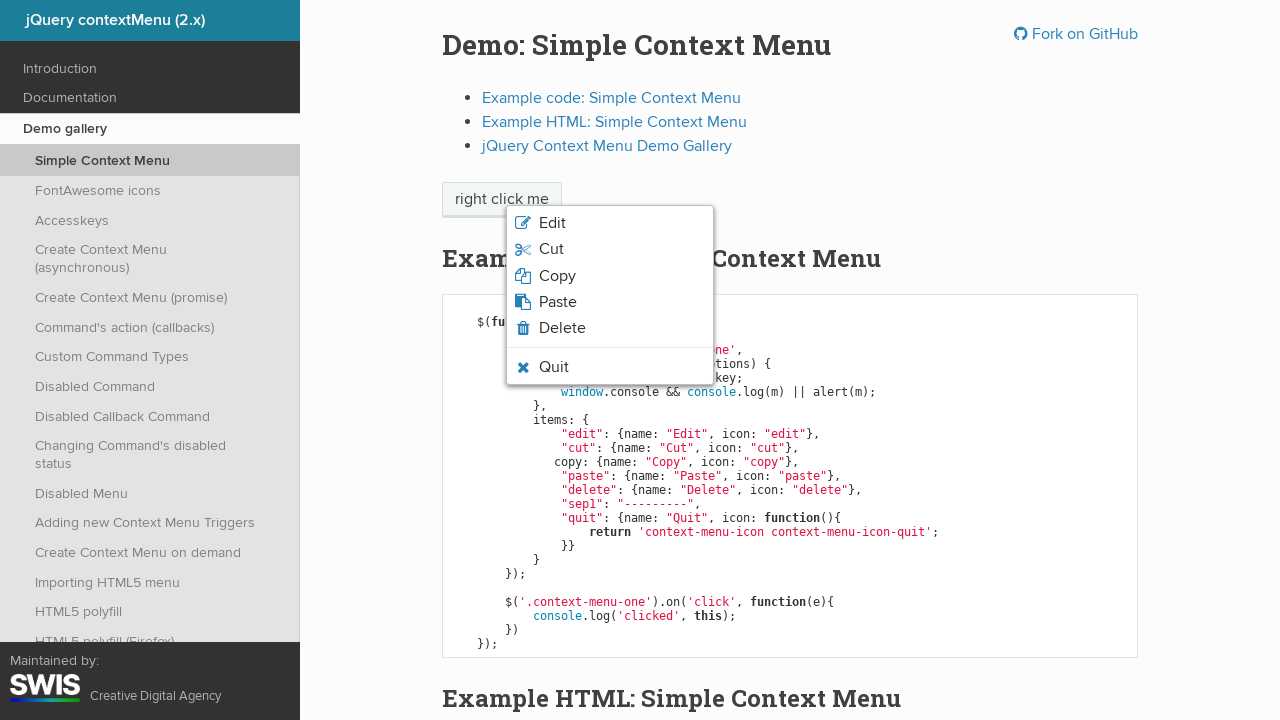

Located context menu items
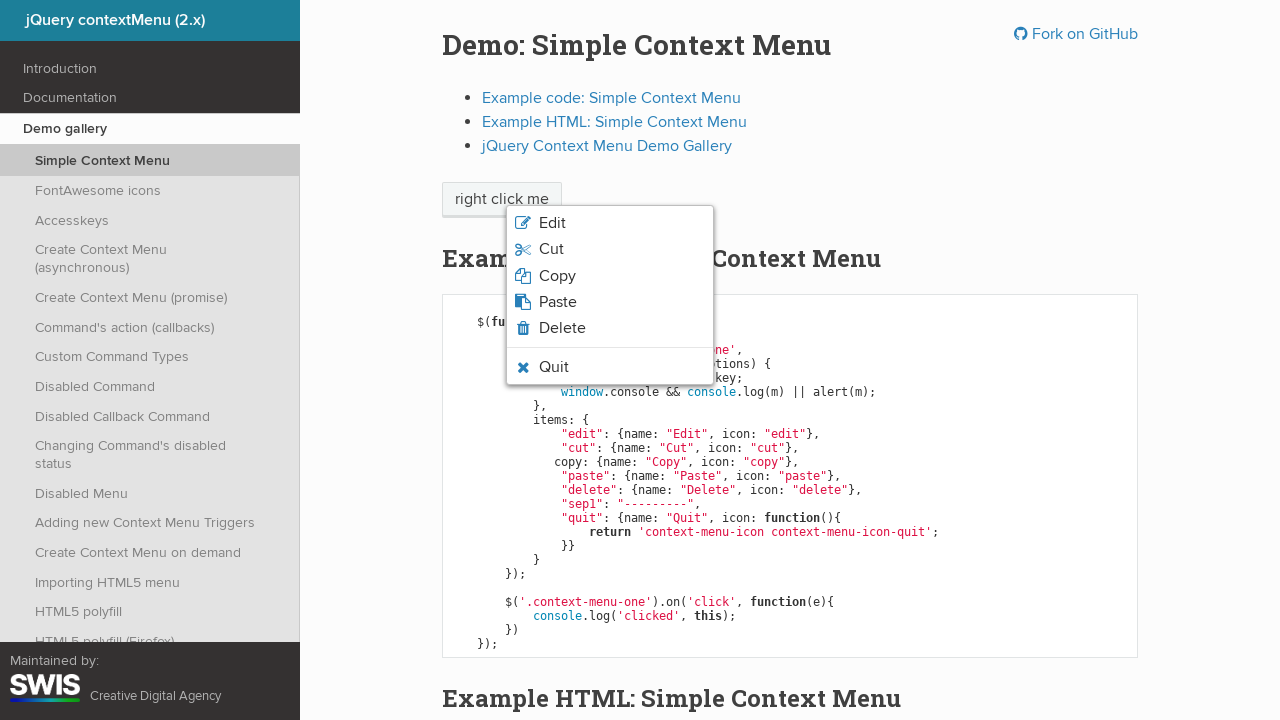

Clicked the 'Copy' option from context menu at (557, 276) on xpath=//ul[@class='context-menu-list context-menu-root']/li[contains(@class,'con
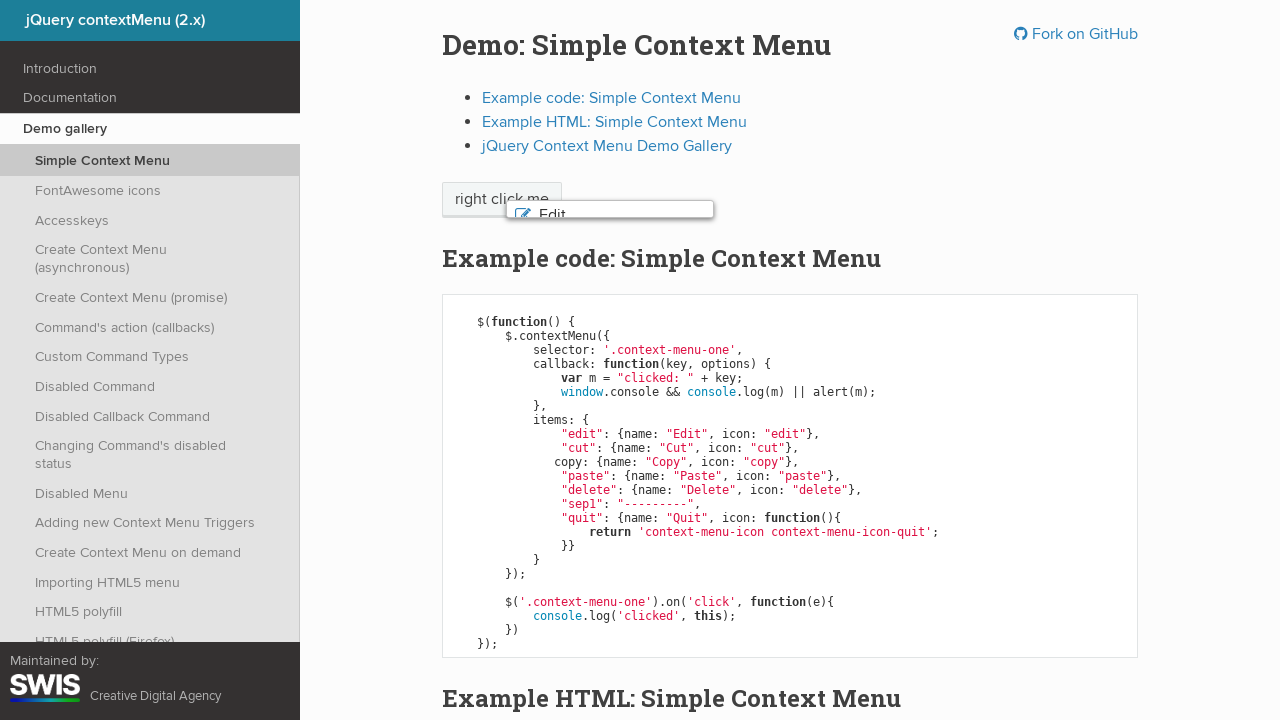

Set up dialog handler to accept alert
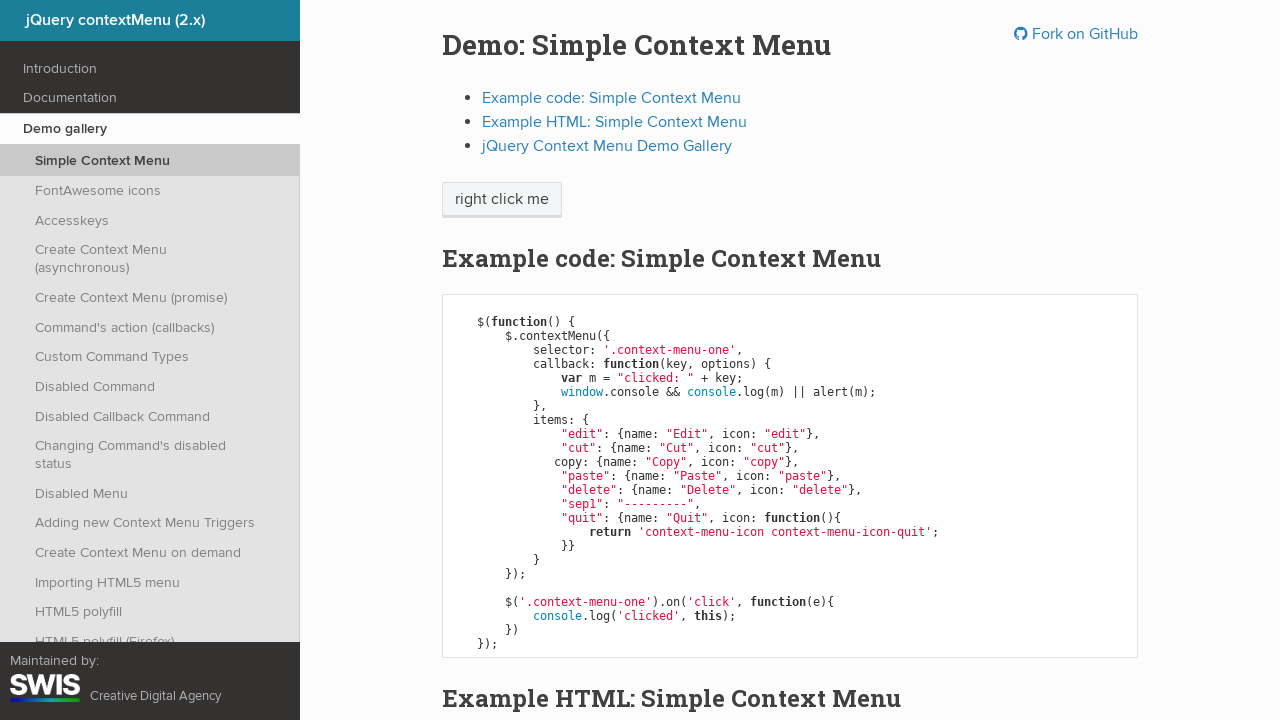

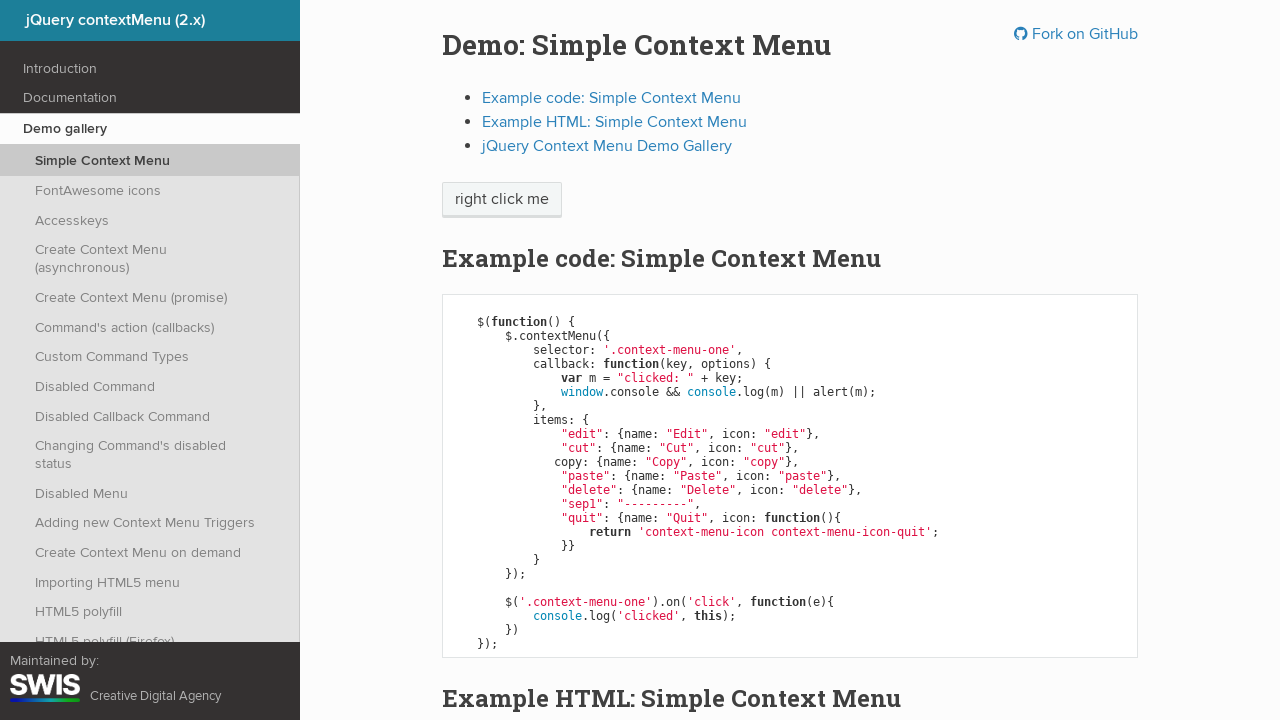